Tests navigation by clicking on a link containing "Signup" text on the Automation Exercise website homepage

Starting URL: https://www.automationexercise.com/

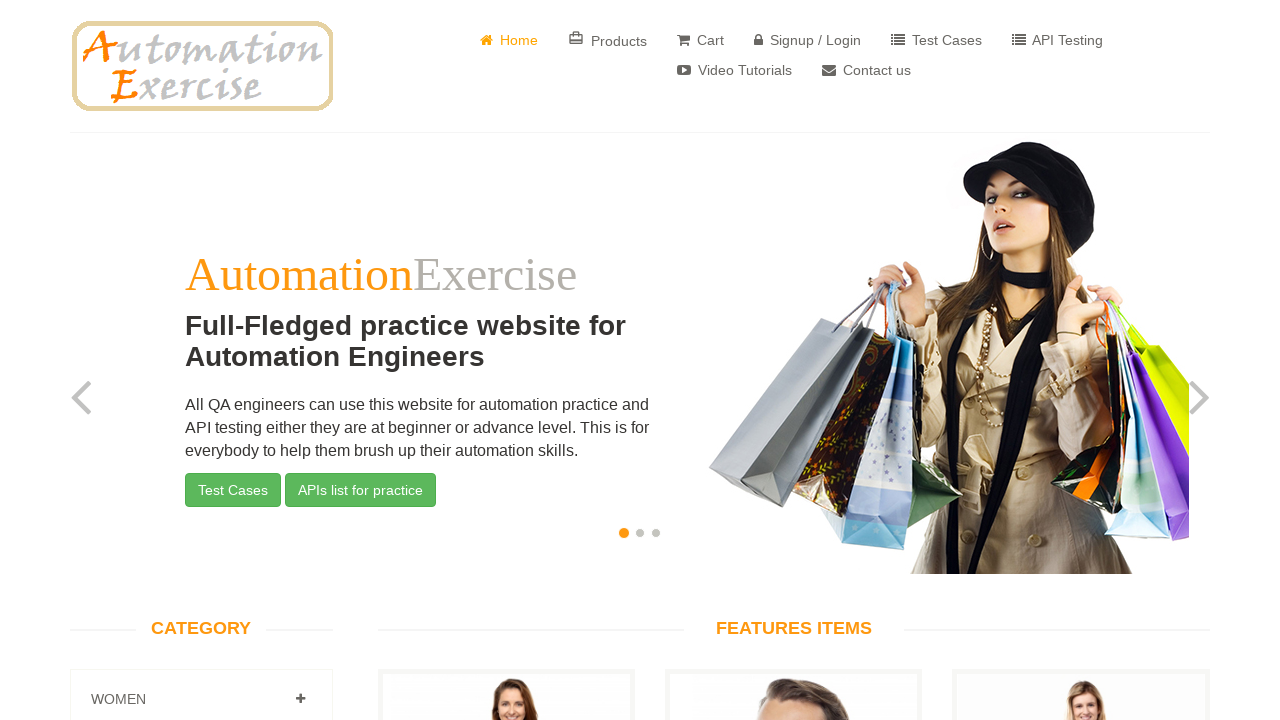

Clicked on the Signup link on the Automation Exercise homepage at (808, 40) on a:has-text('Signup')
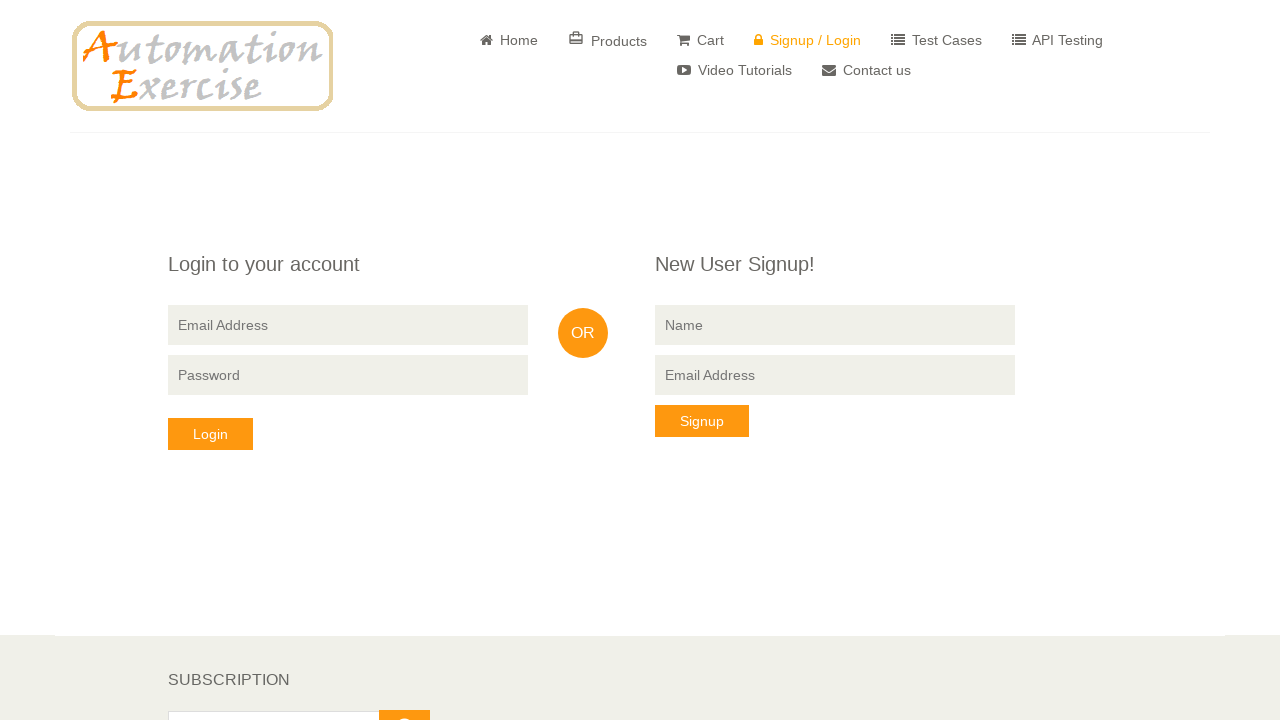

Waited for navigation to complete after clicking Signup link
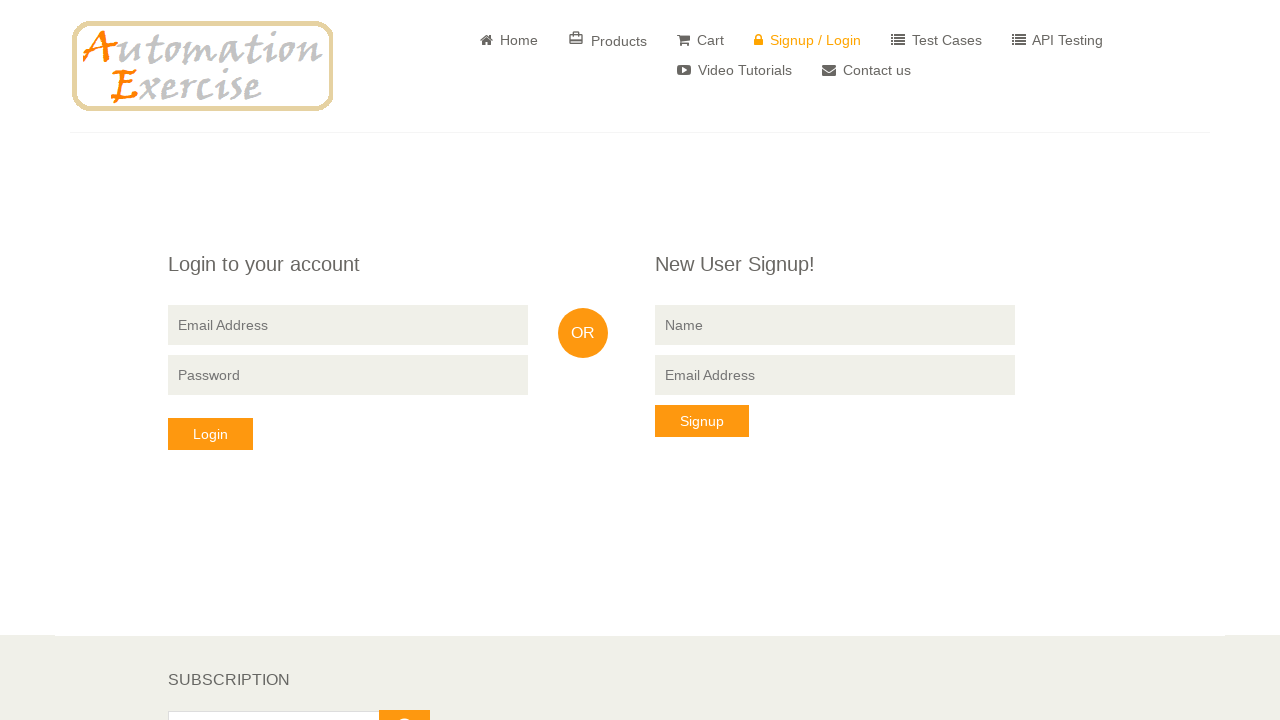

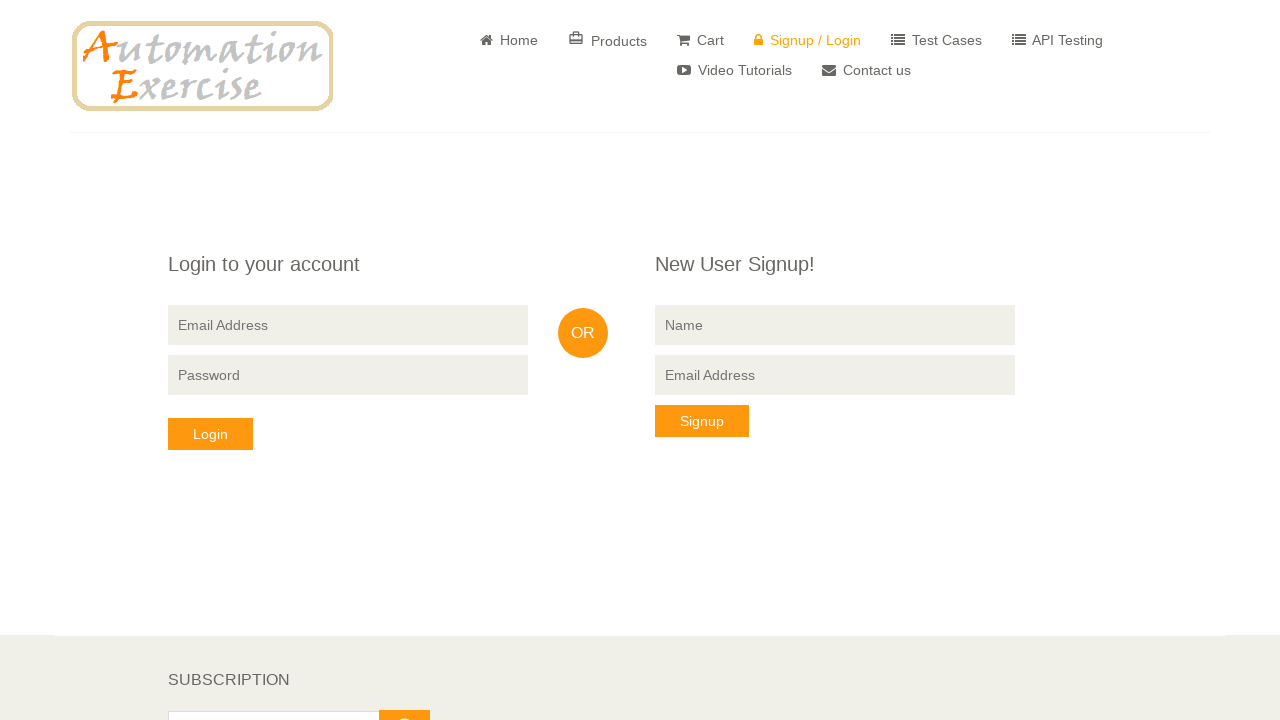